Tests login form validation by submitting empty fields and verifying that "Required" error message is displayed

Starting URL: https://opensource-demo.orangehrmlive.com/web/index.php/auth/login

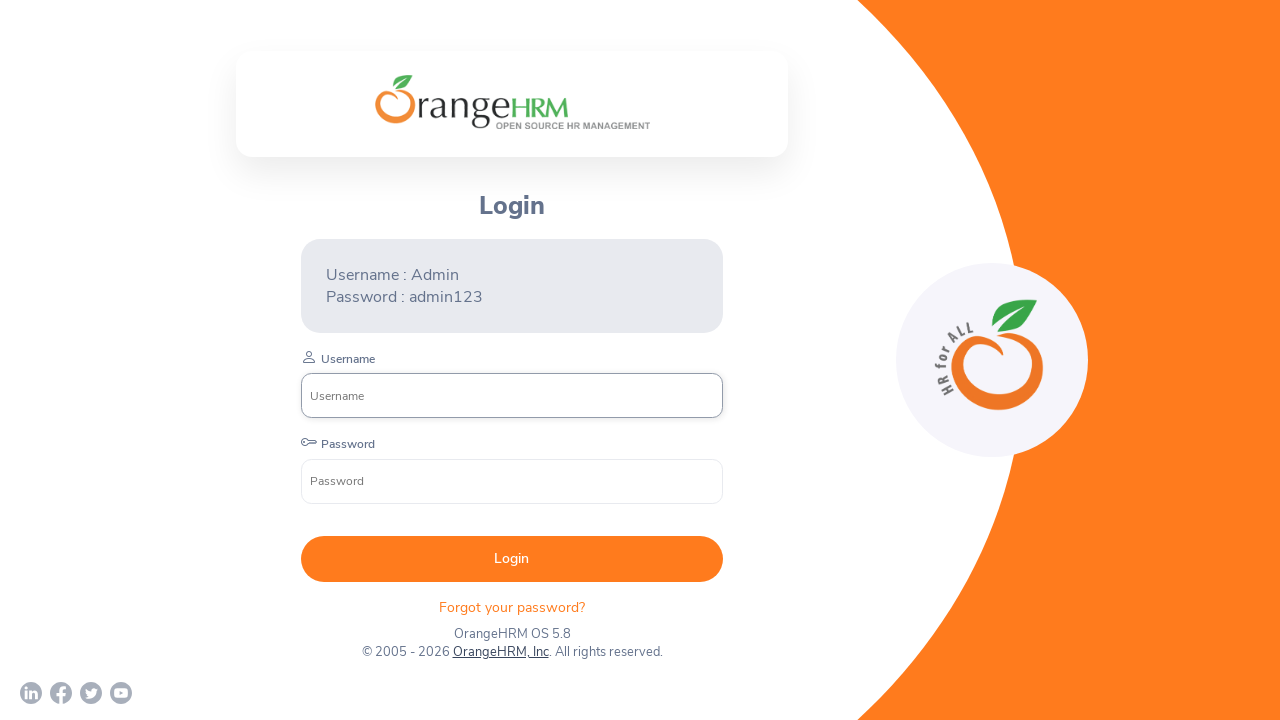

Clicked submit button without filling any login fields at (512, 559) on button[type='submit']
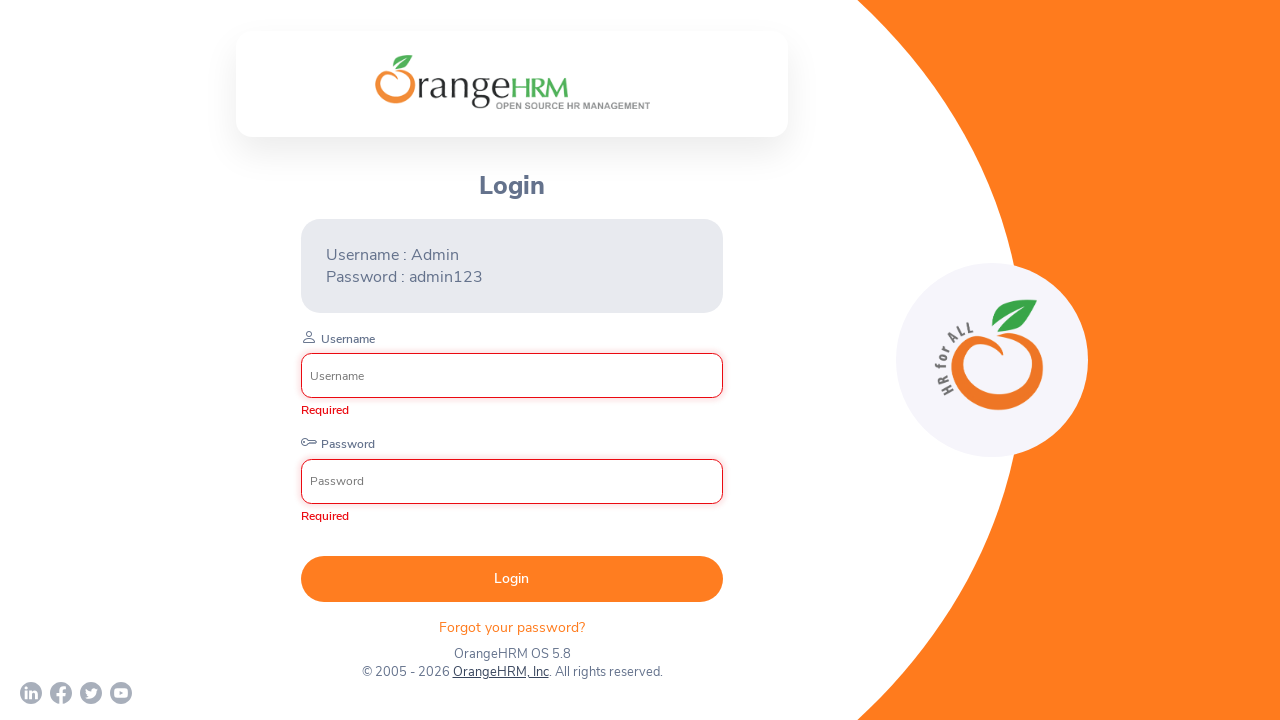

Waited for and verified 'Required' error message appeared on login form
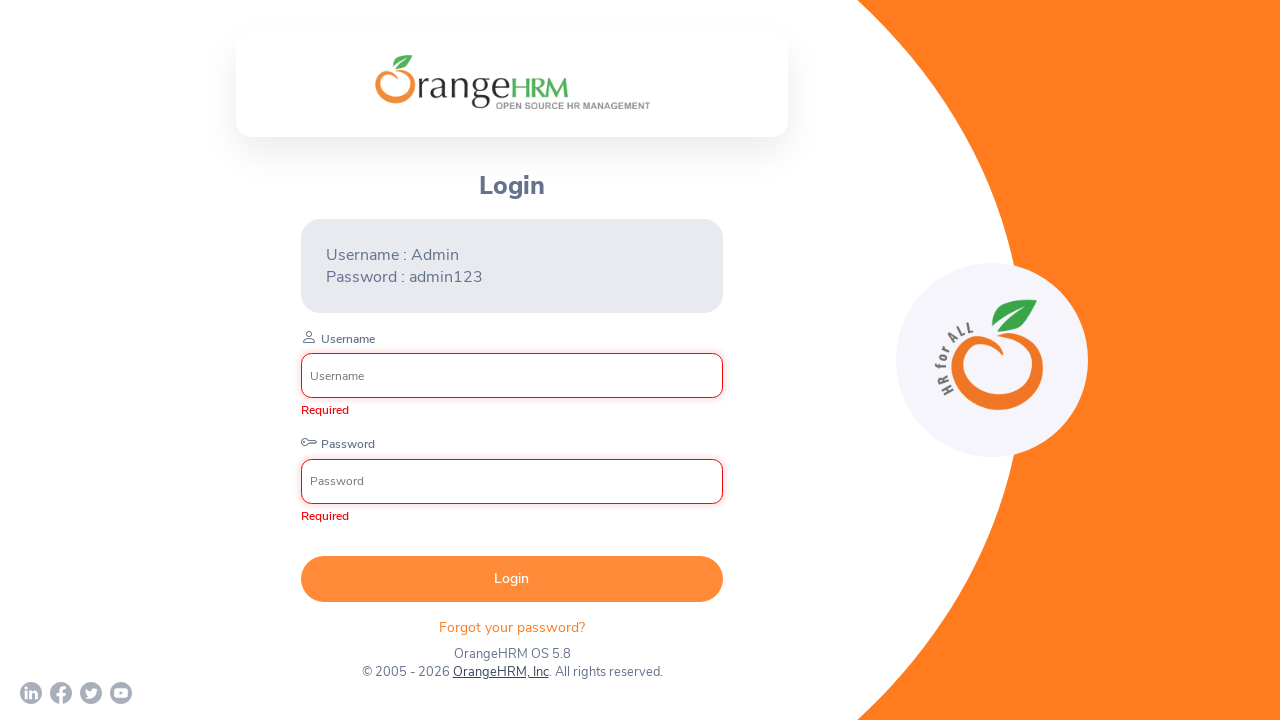

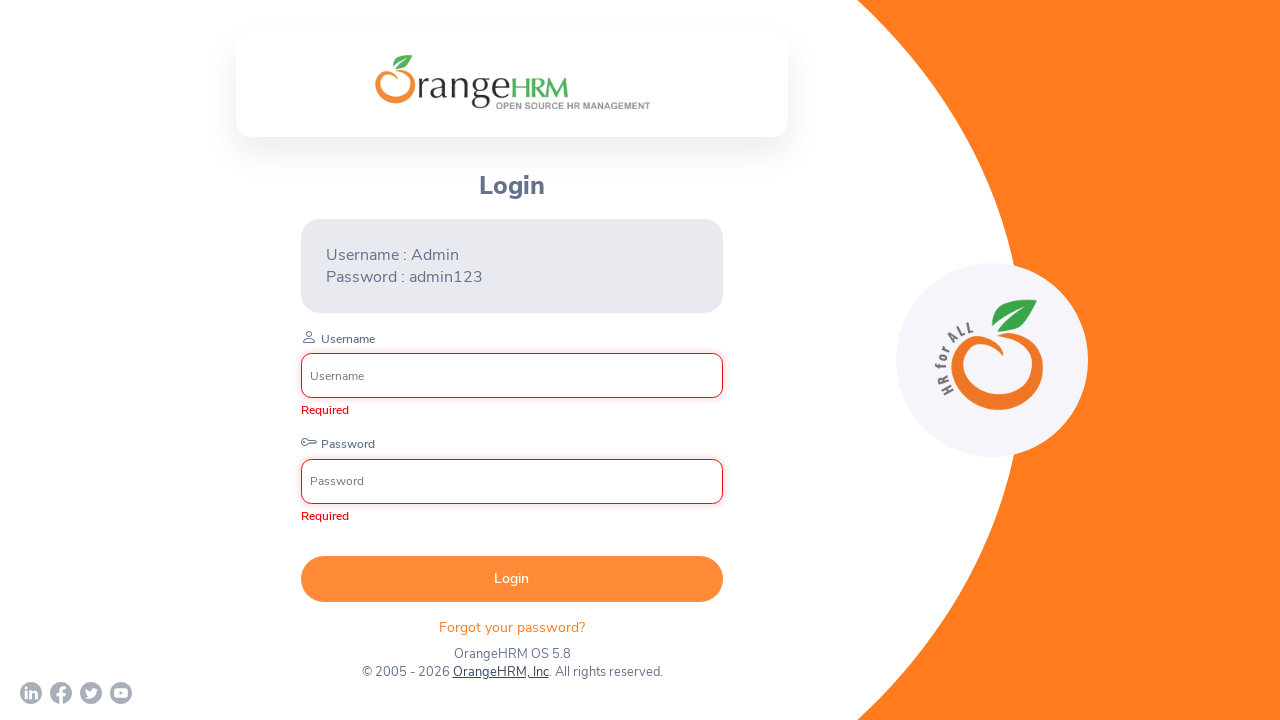